Tests a math problem form by reading an input value from the page, calculating the result using a logarithmic formula, filling in the answer, checking a robot verification checkbox, selecting a radio option, and submitting the form.

Starting URL: http://suninjuly.github.io/math.html

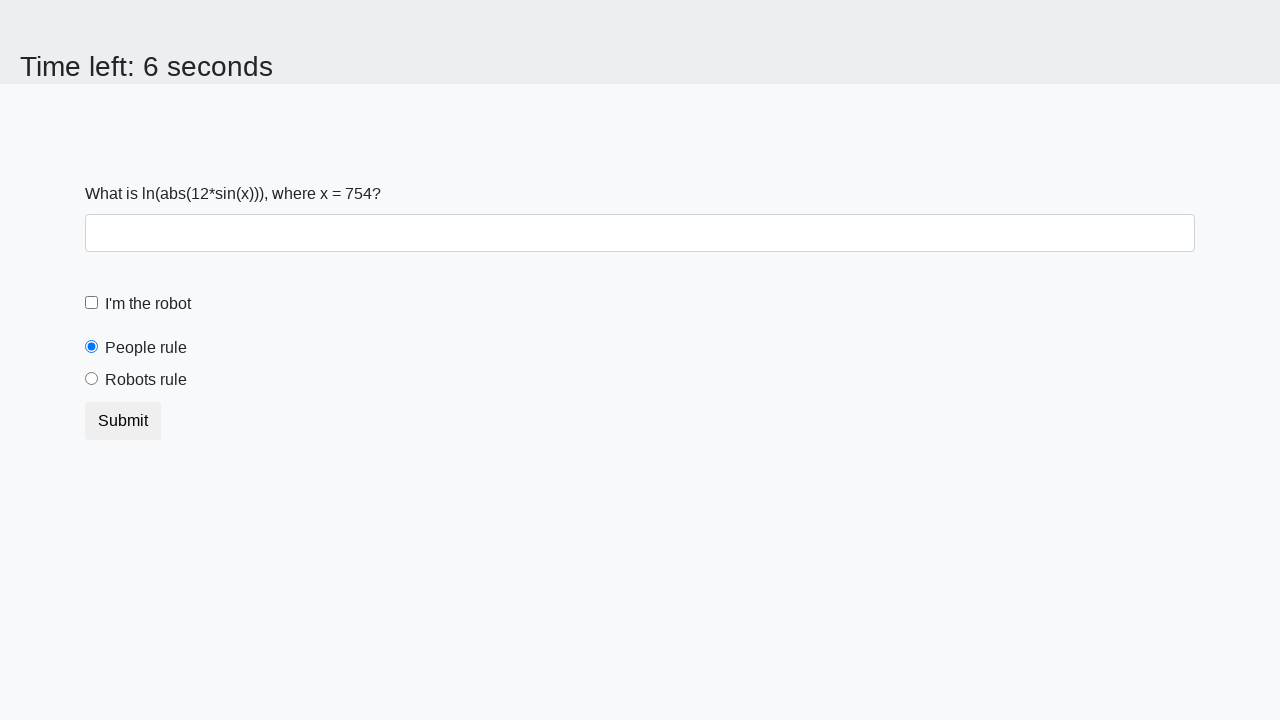

Retrieved x value from input_value element
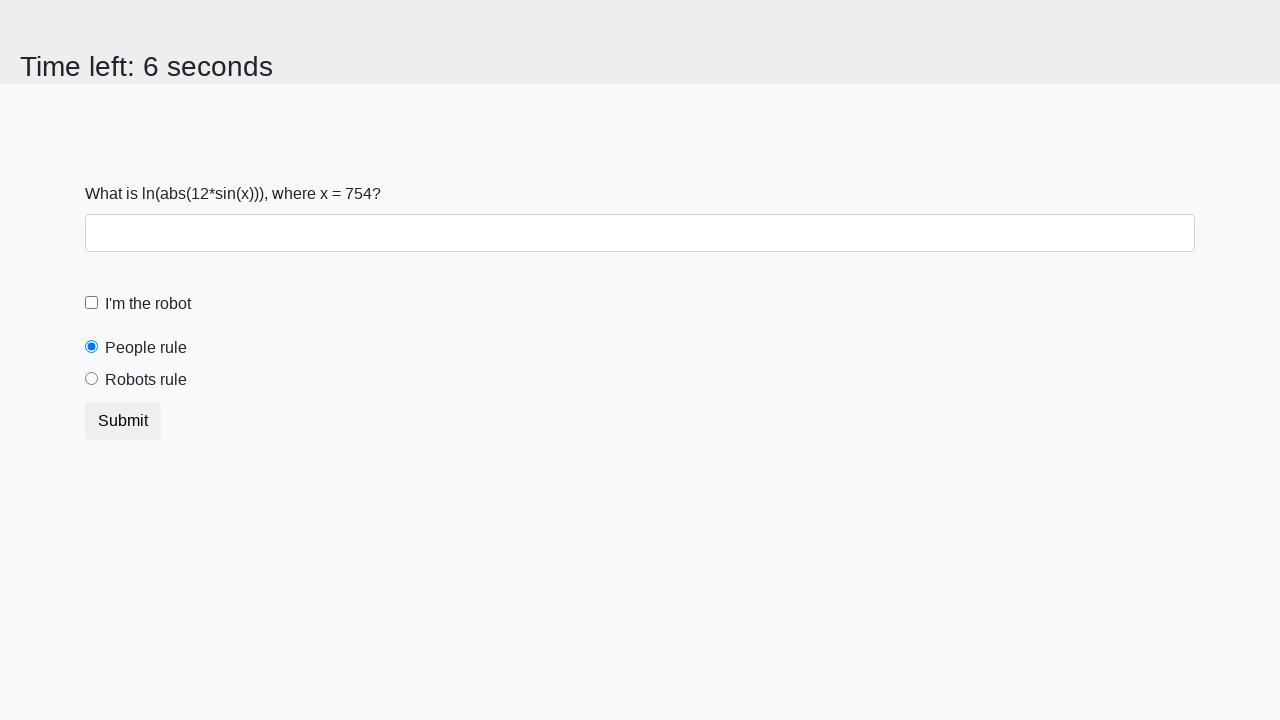

Calculated logarithmic formula result: log(|12*sin(754)|) = -1.545775781470873
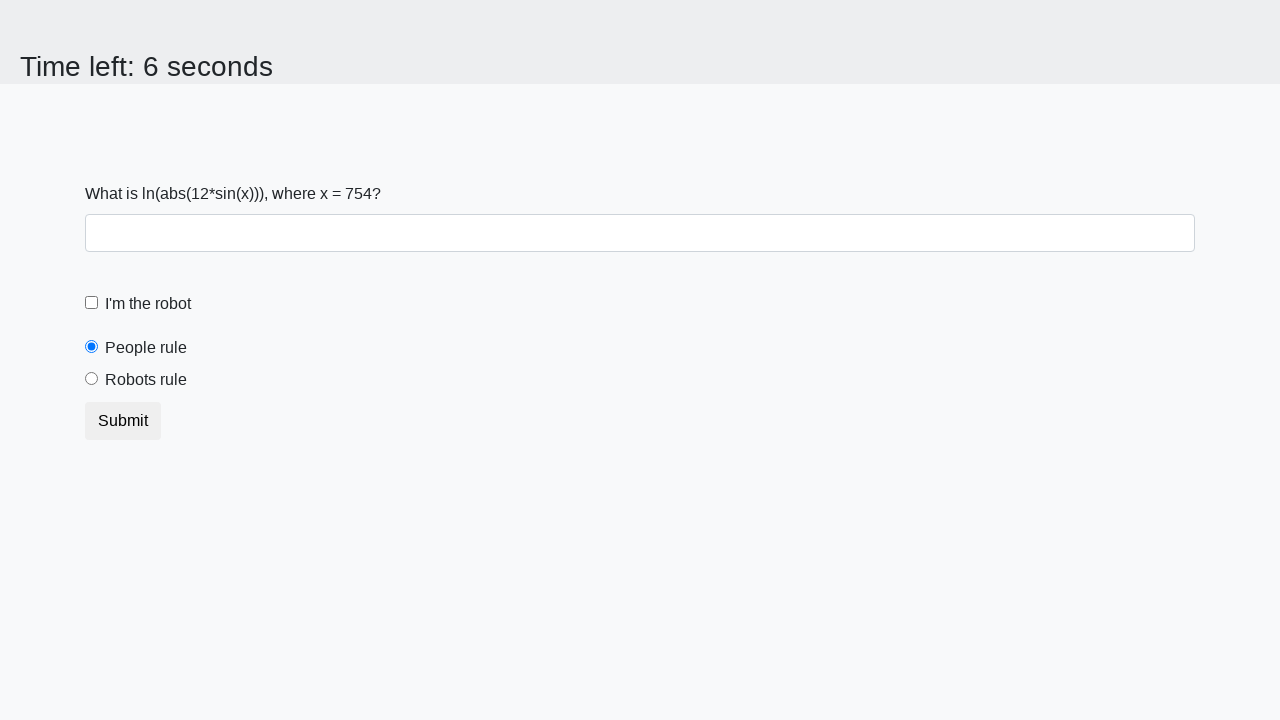

Filled answer field with calculated value on #answer
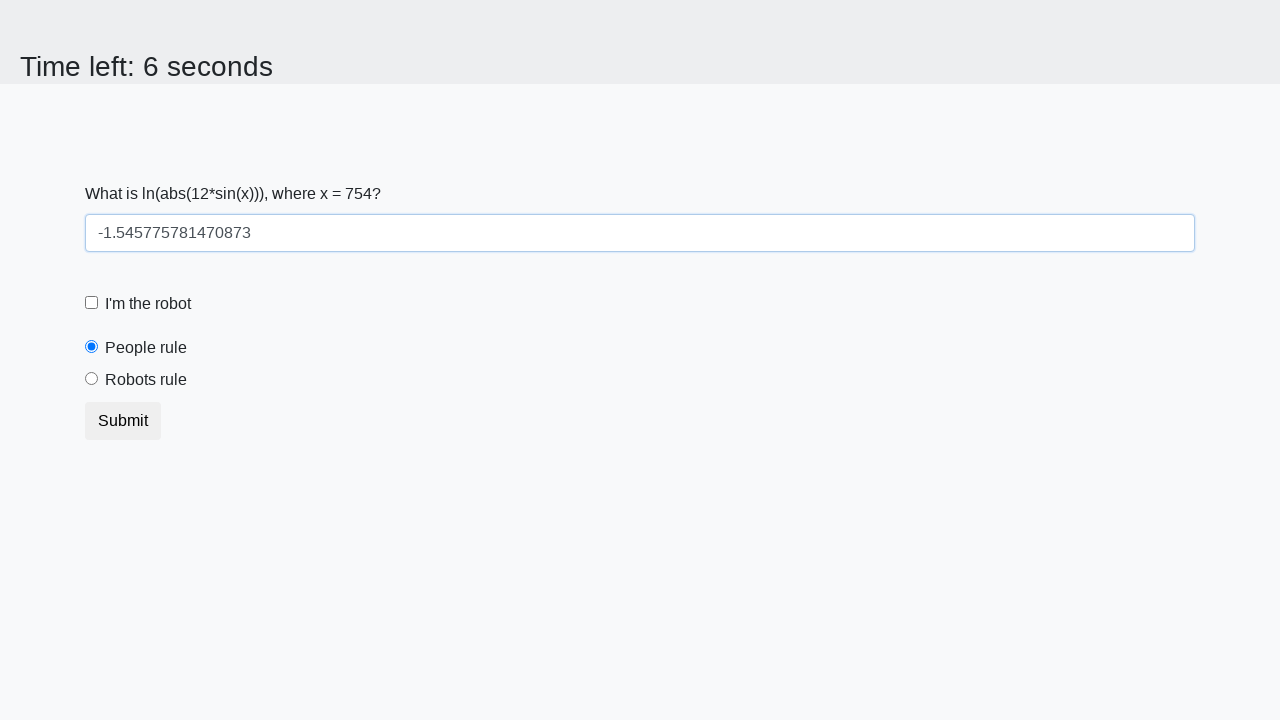

Clicked robot verification checkbox at (92, 303) on #robotCheckbox
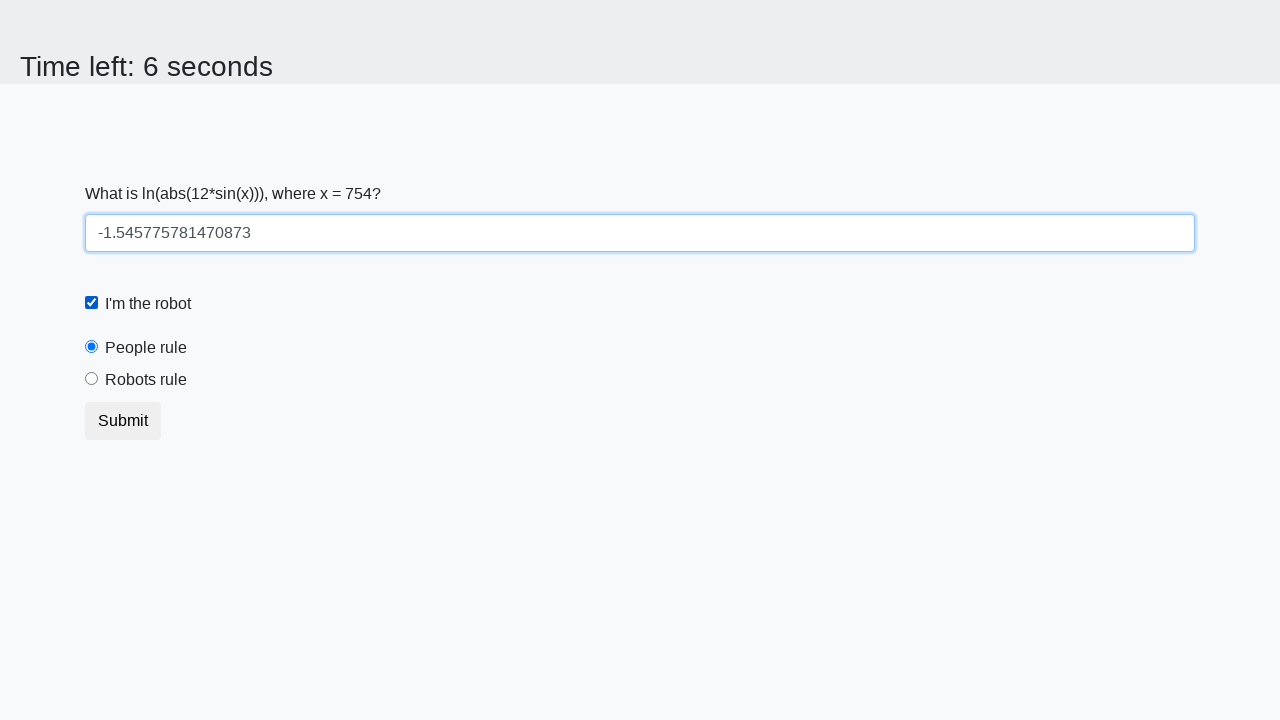

Selected robots radio button option at (92, 379) on [value='robots']
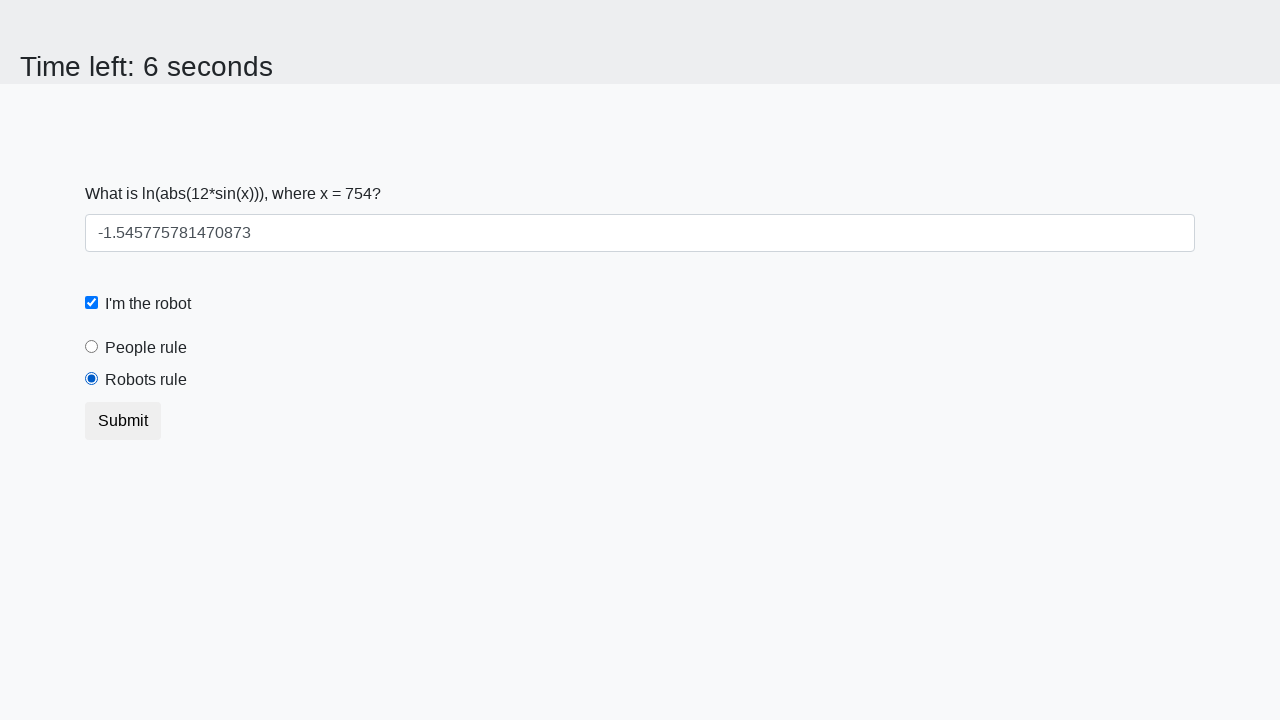

Clicked submit button to submit form at (123, 421) on button.btn
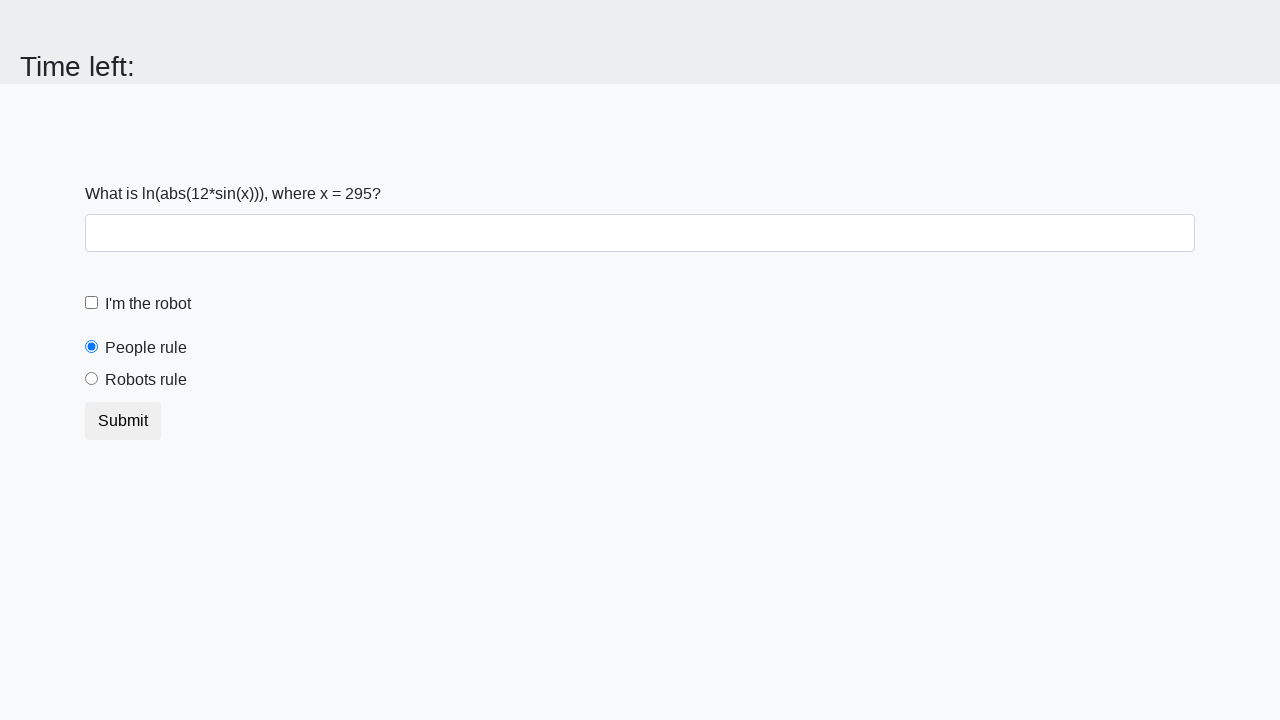

Waited 3 seconds for form submission to complete
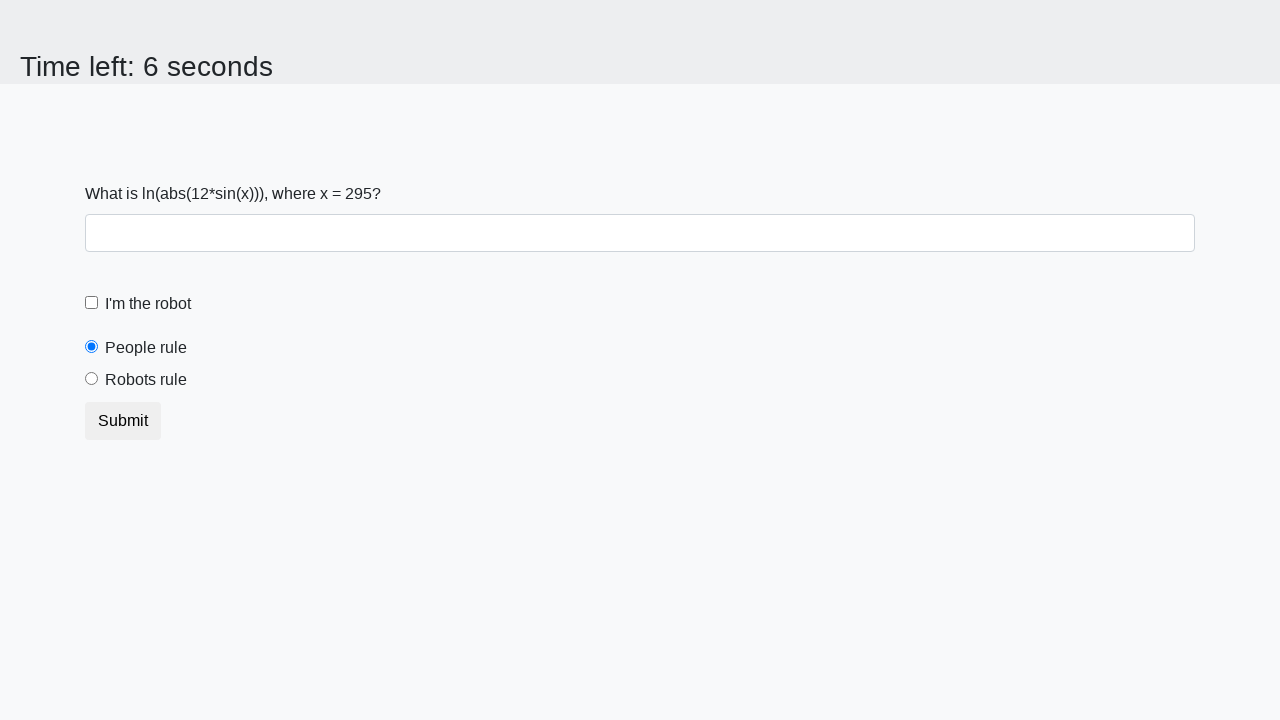

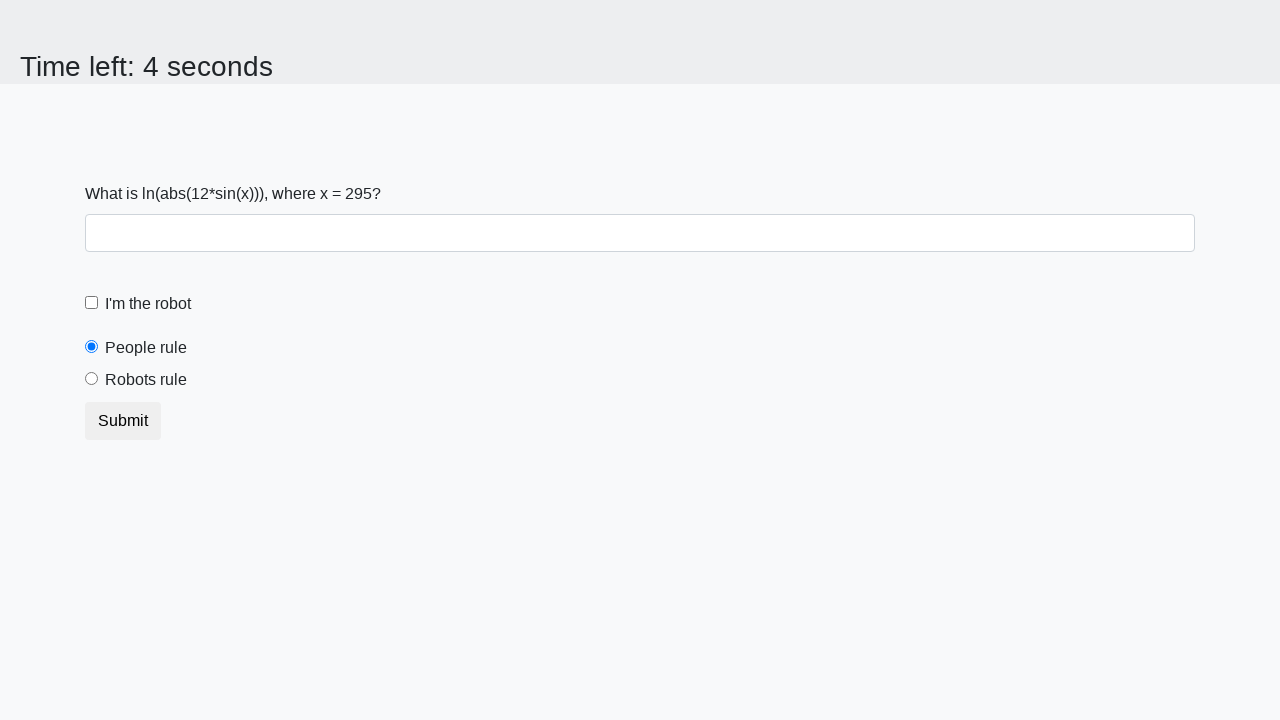